Tests that the todo counter displays the correct number of items as items are added

Starting URL: https://demo.playwright.dev/todomvc

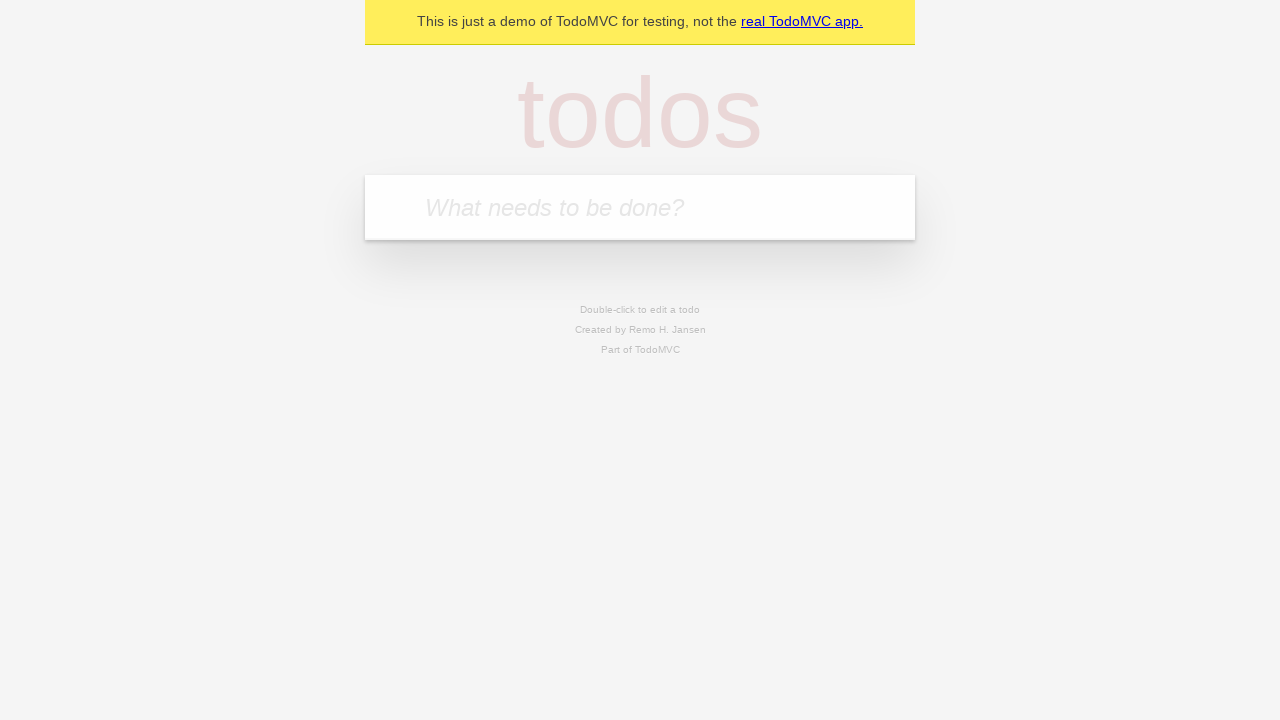

Located the todo input field
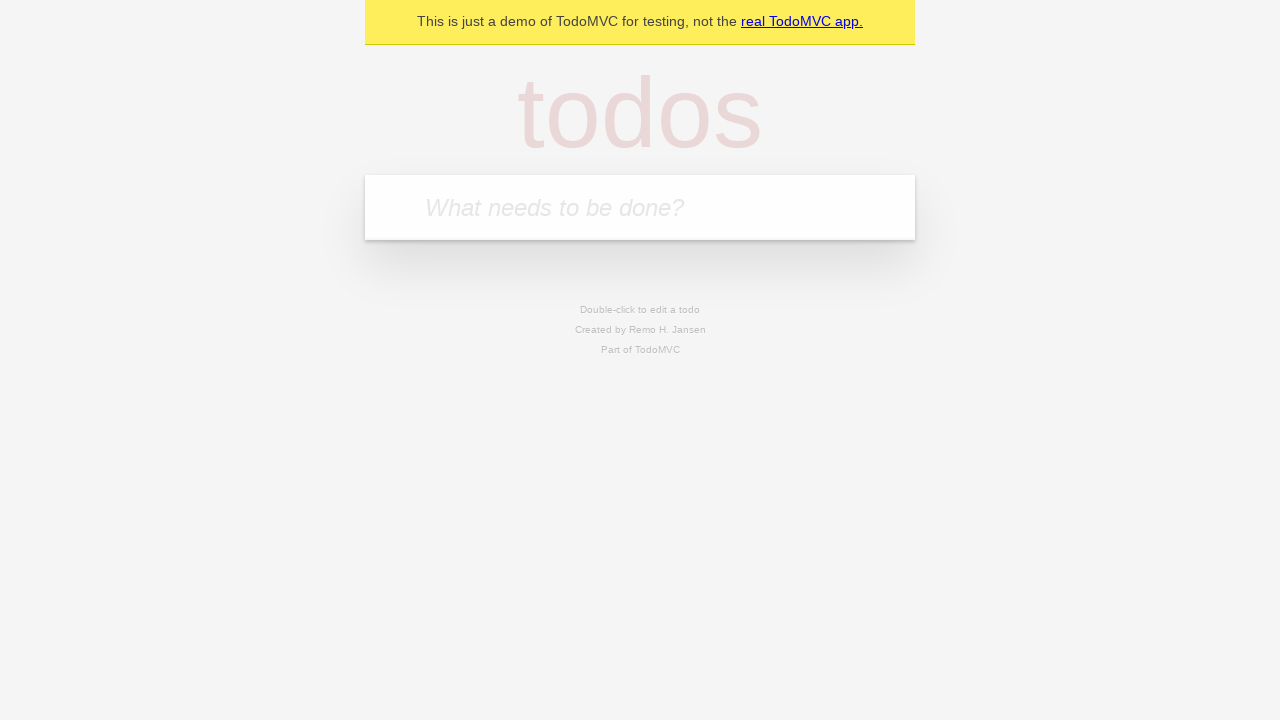

Filled first todo item with 'buy some cheese' on internal:attr=[placeholder="What needs to be done?"i]
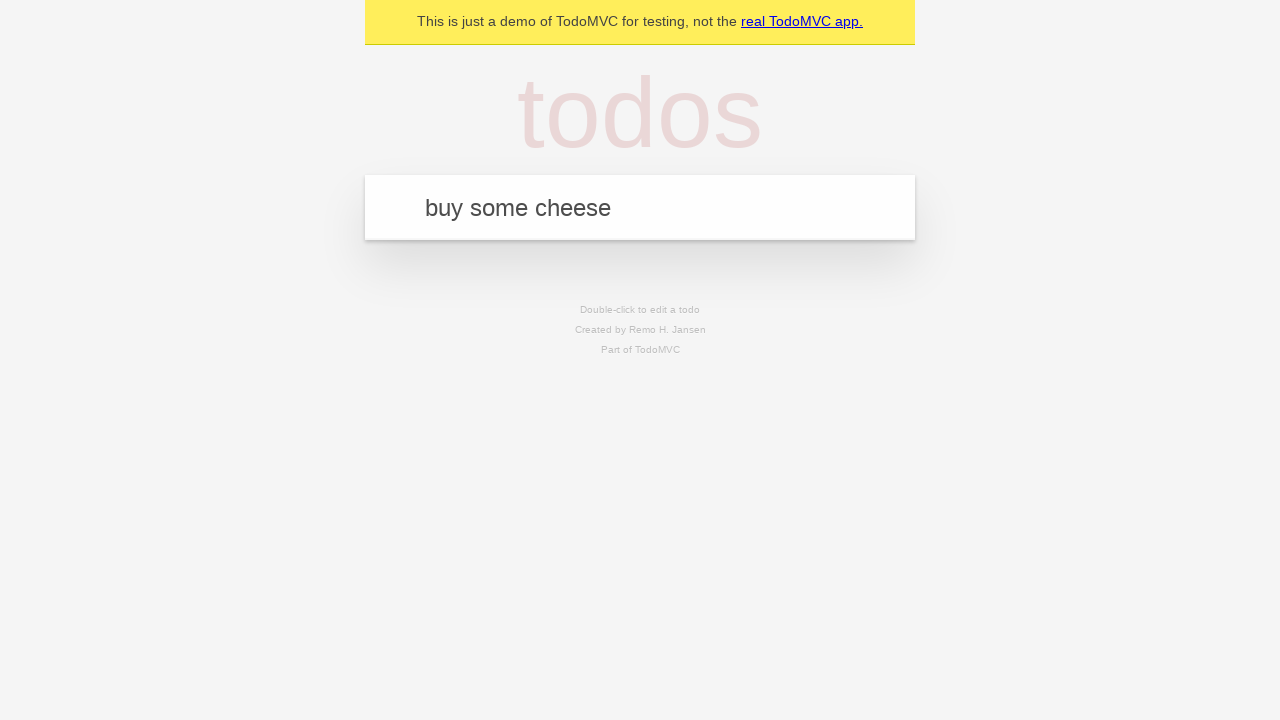

Pressed Enter to create first todo item on internal:attr=[placeholder="What needs to be done?"i]
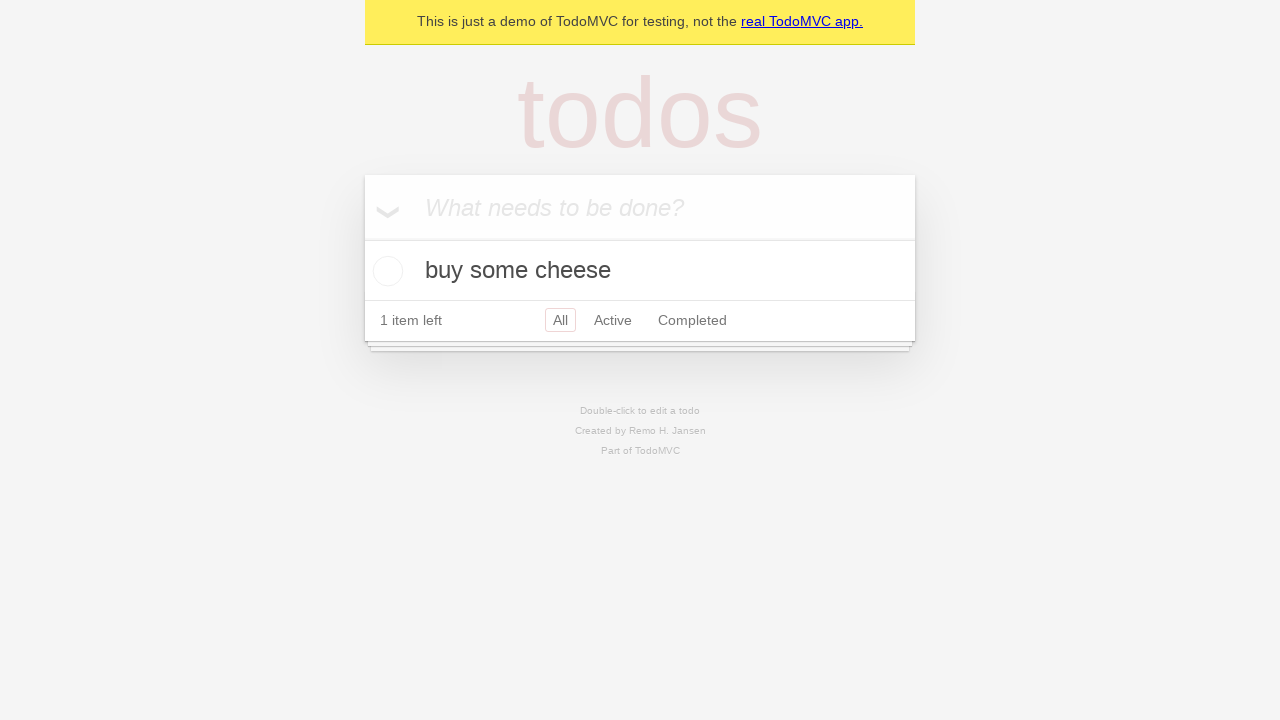

Todo counter element loaded showing 1 item
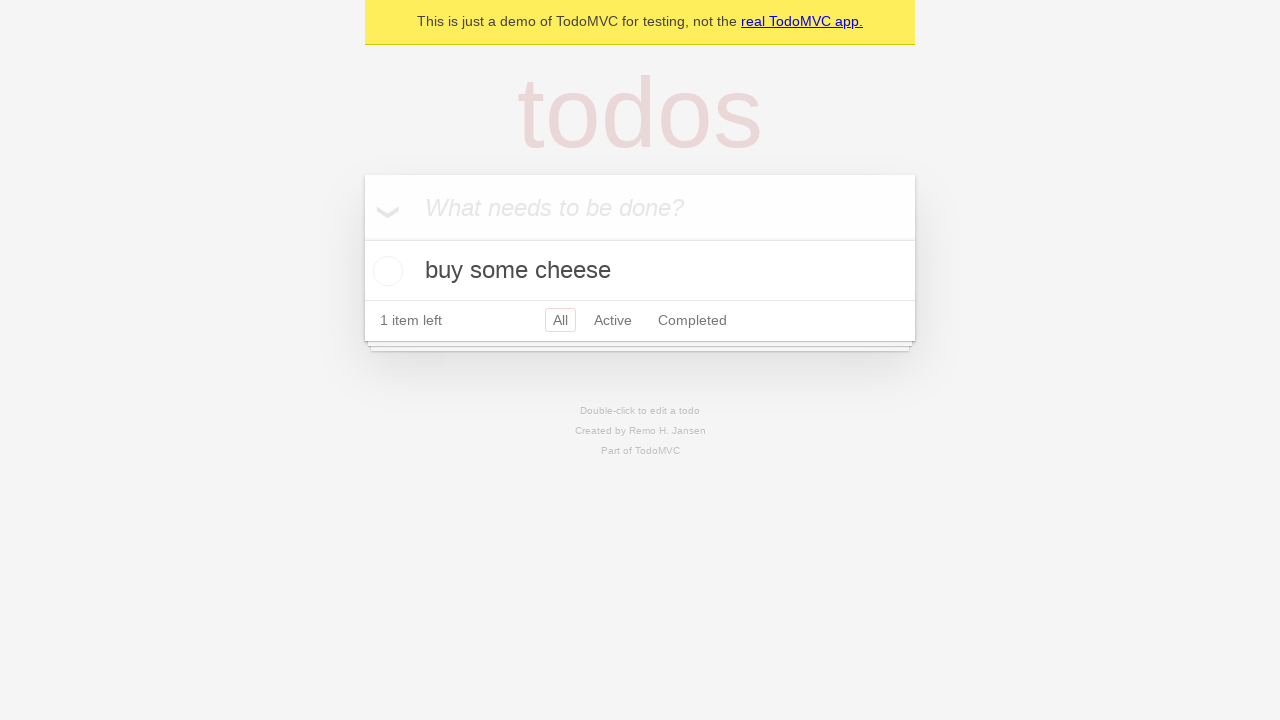

Filled second todo item with 'feed the cat' on internal:attr=[placeholder="What needs to be done?"i]
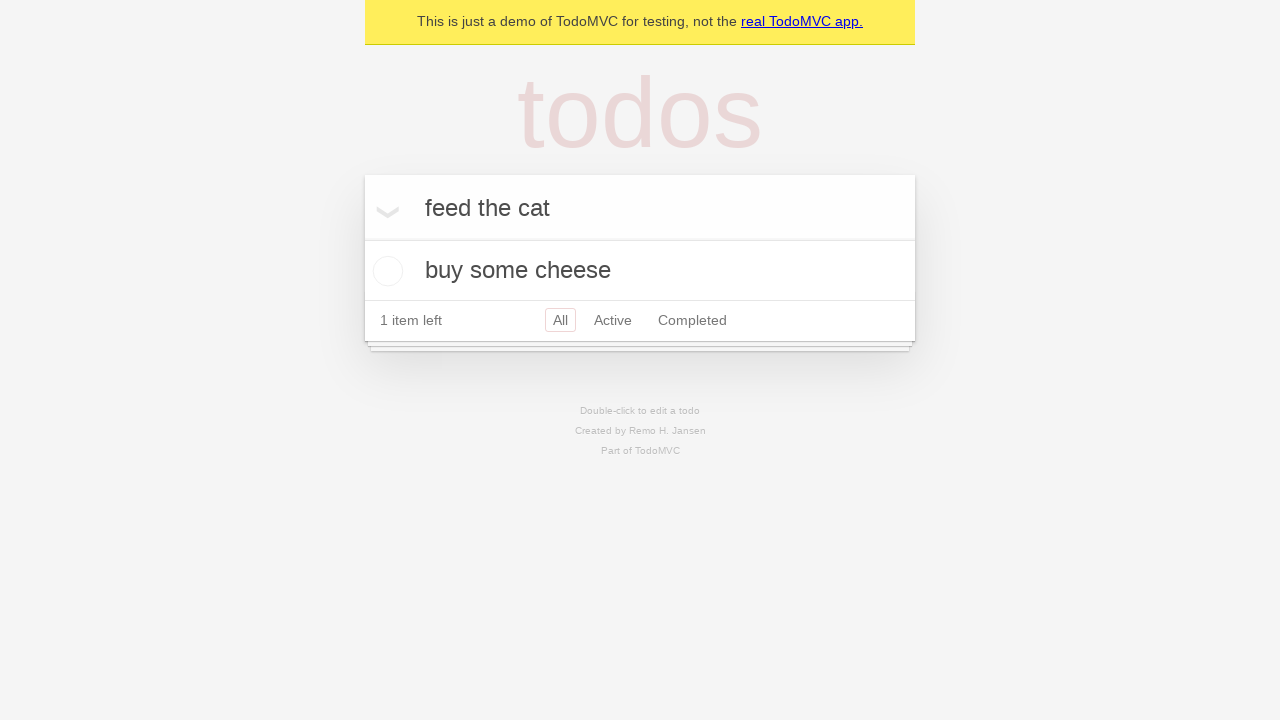

Pressed Enter to create second todo item on internal:attr=[placeholder="What needs to be done?"i]
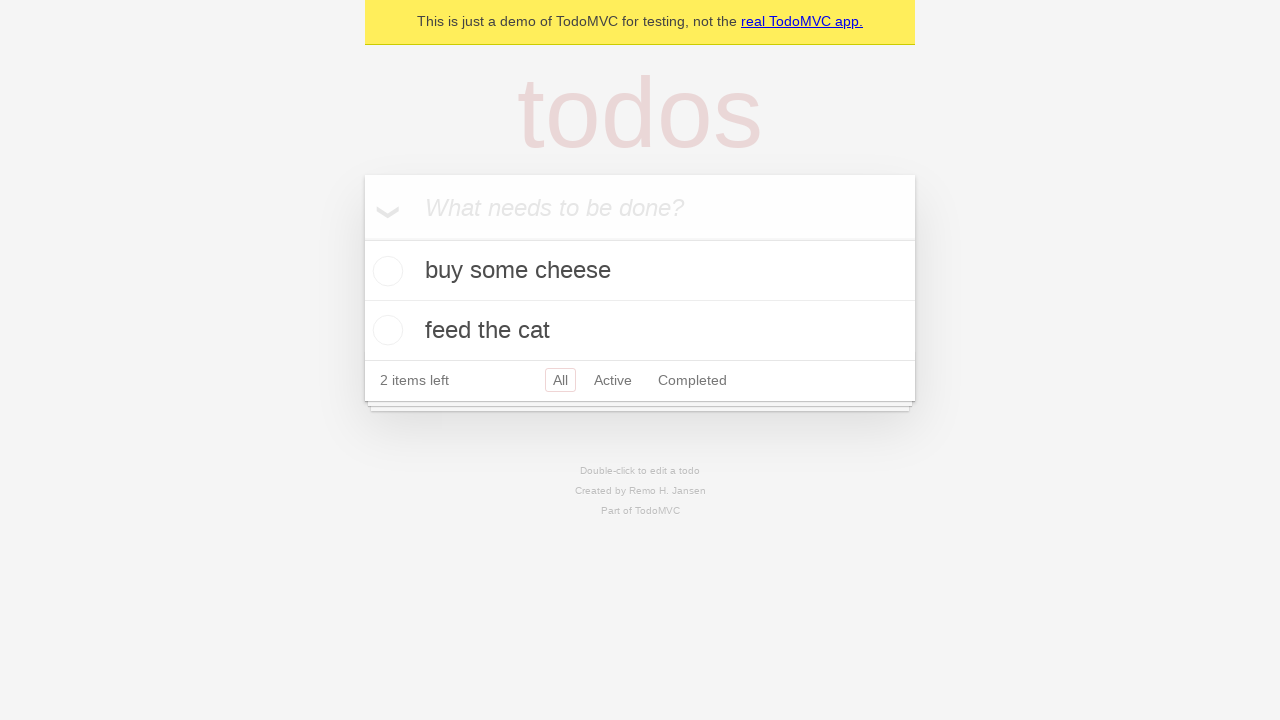

Todo counter updated to display 2 items
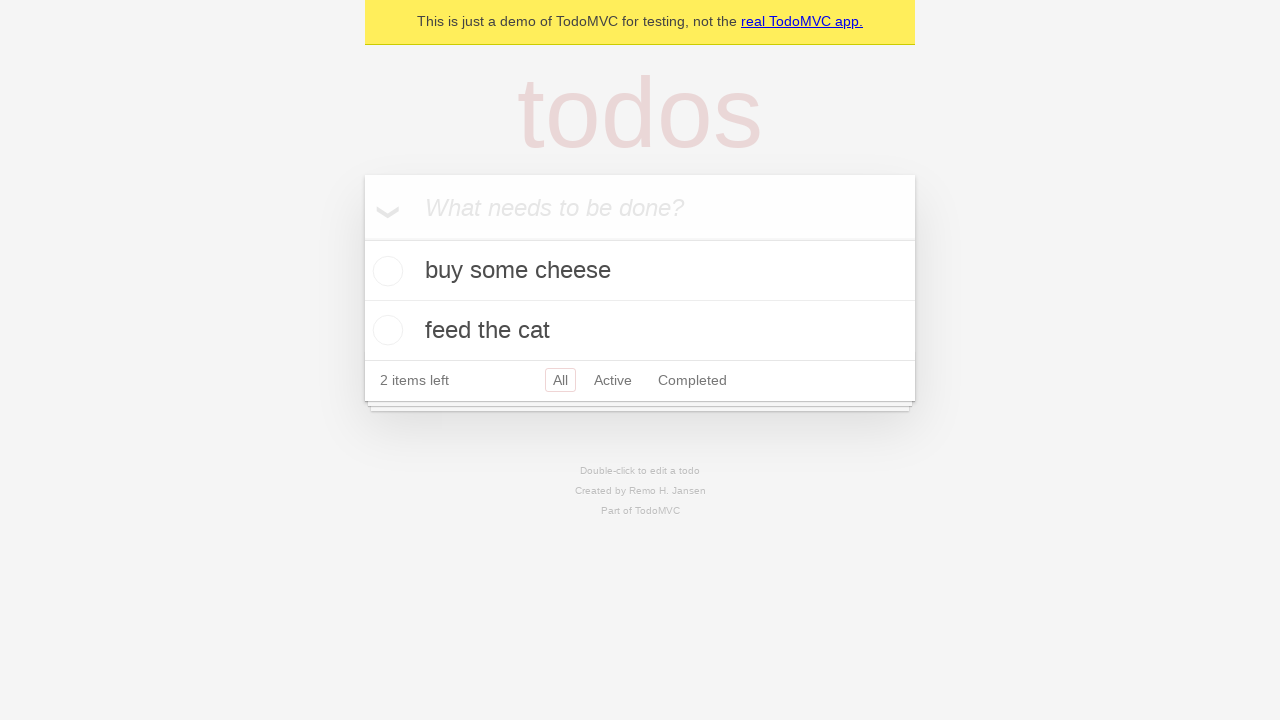

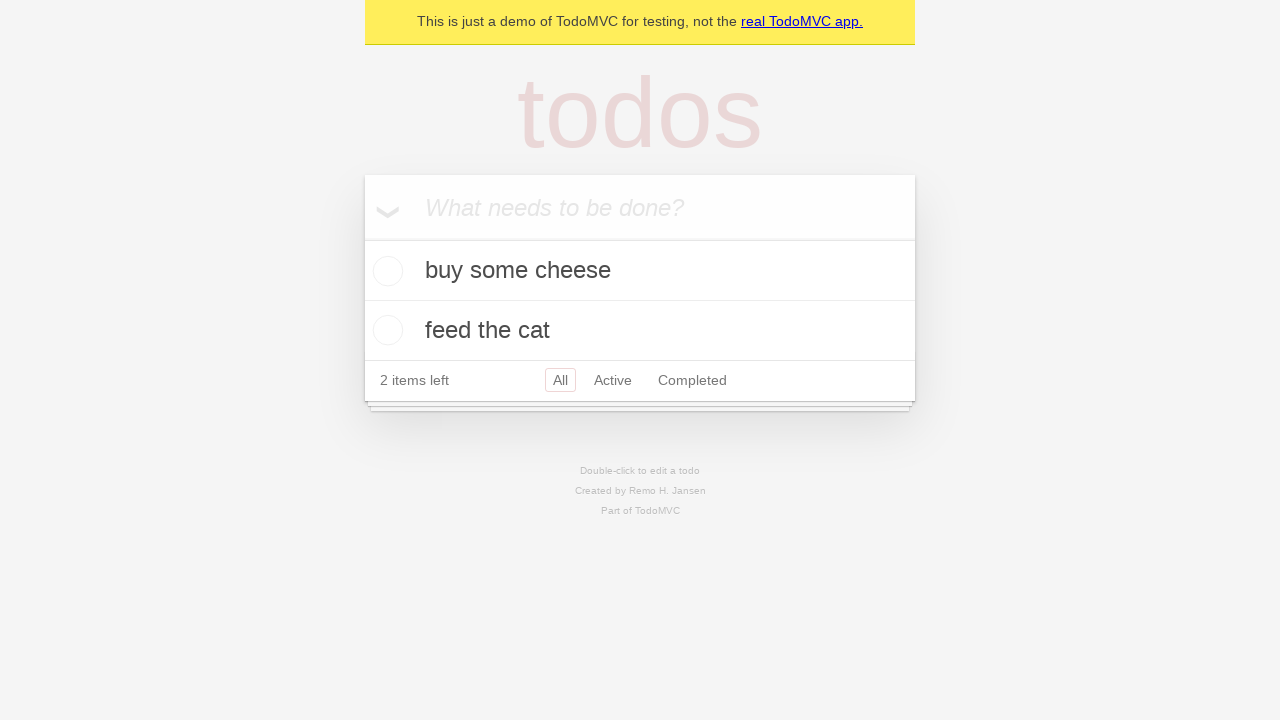